Tests multi-tab functionality by clicking links in the footer section that open in new tabs, then switches between each opened tab to verify they loaded correctly.

Starting URL: https://rahulshettyacademy.com/AutomationPractice/

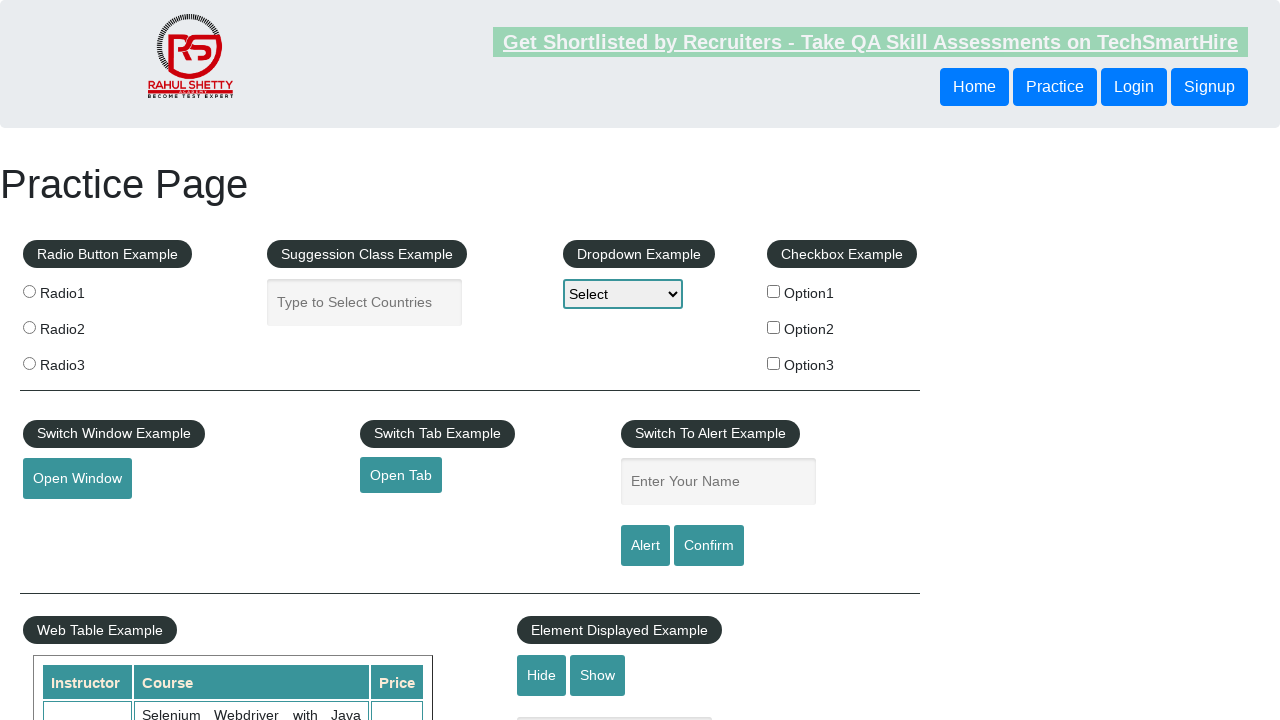

Footer section (#gf-BIG) loaded
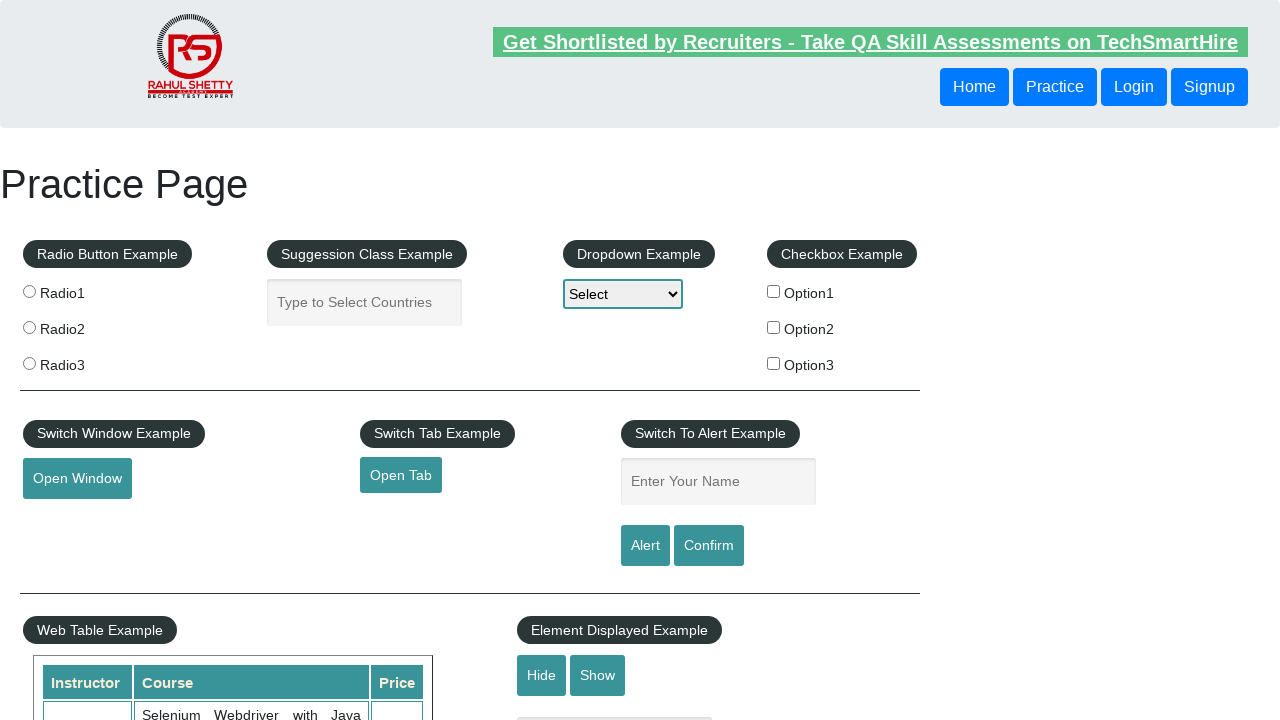

Located footer section
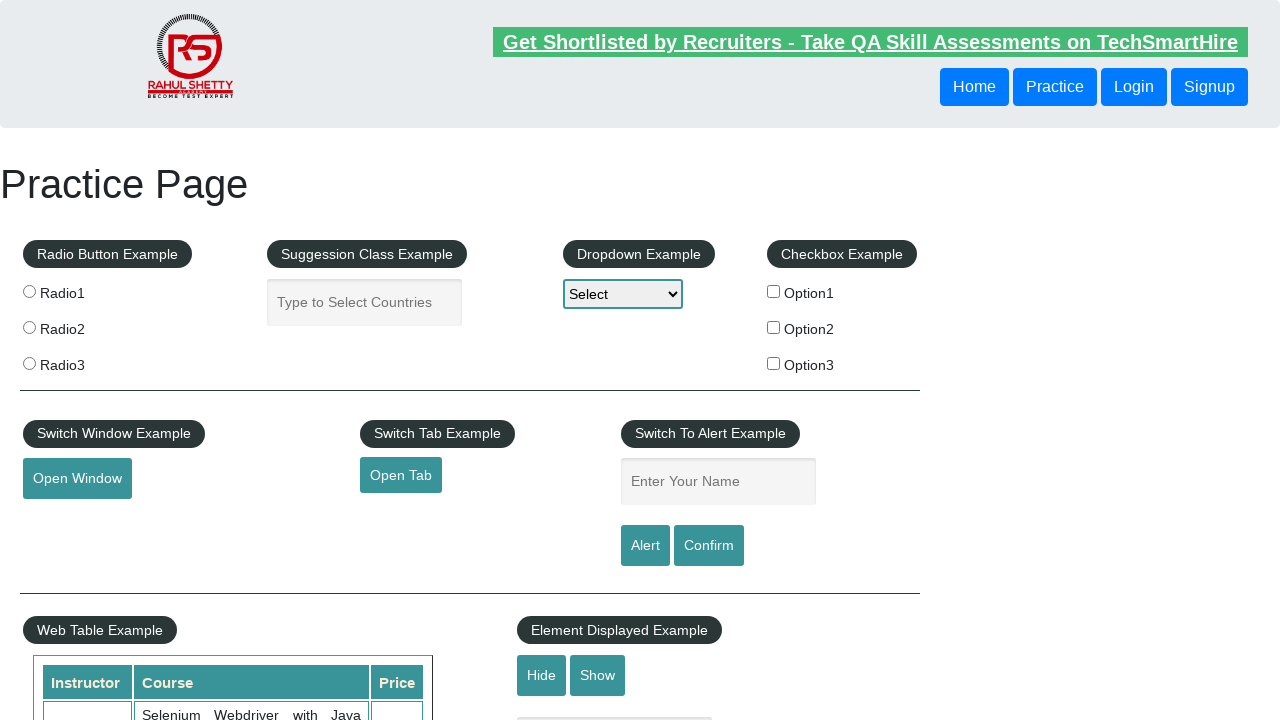

Located all links in first column of footer
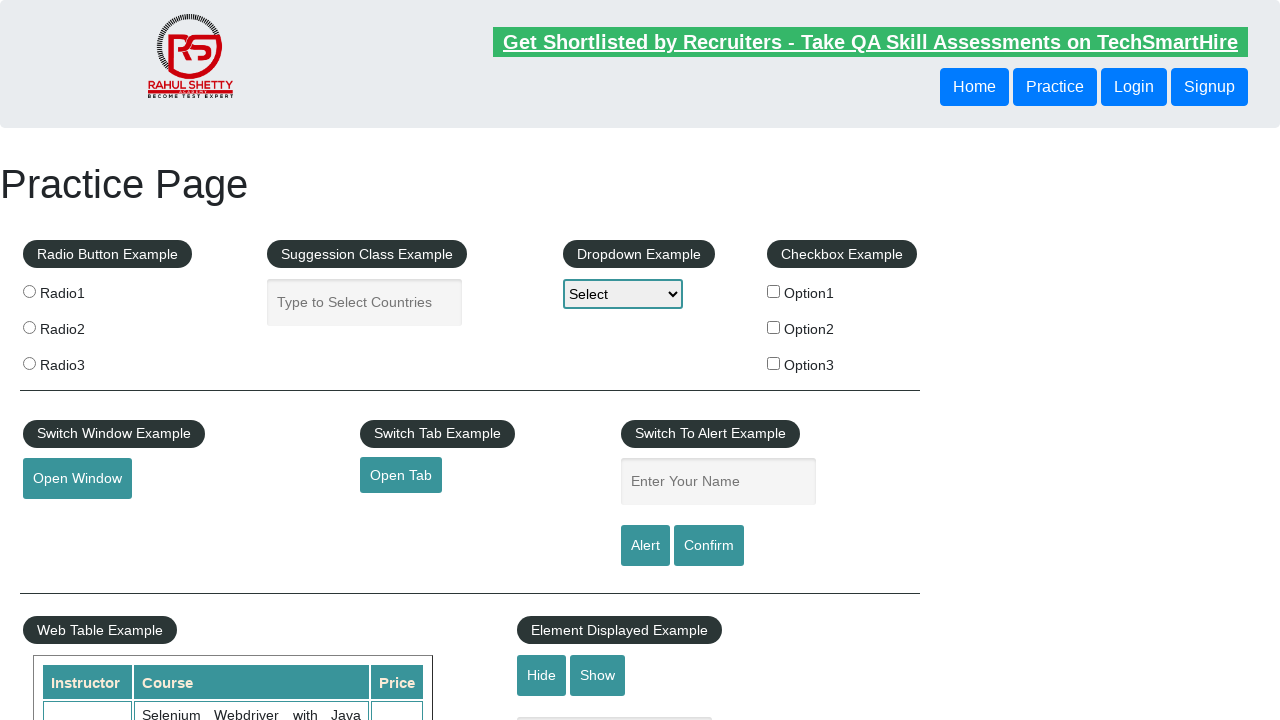

Found 5 links in first column
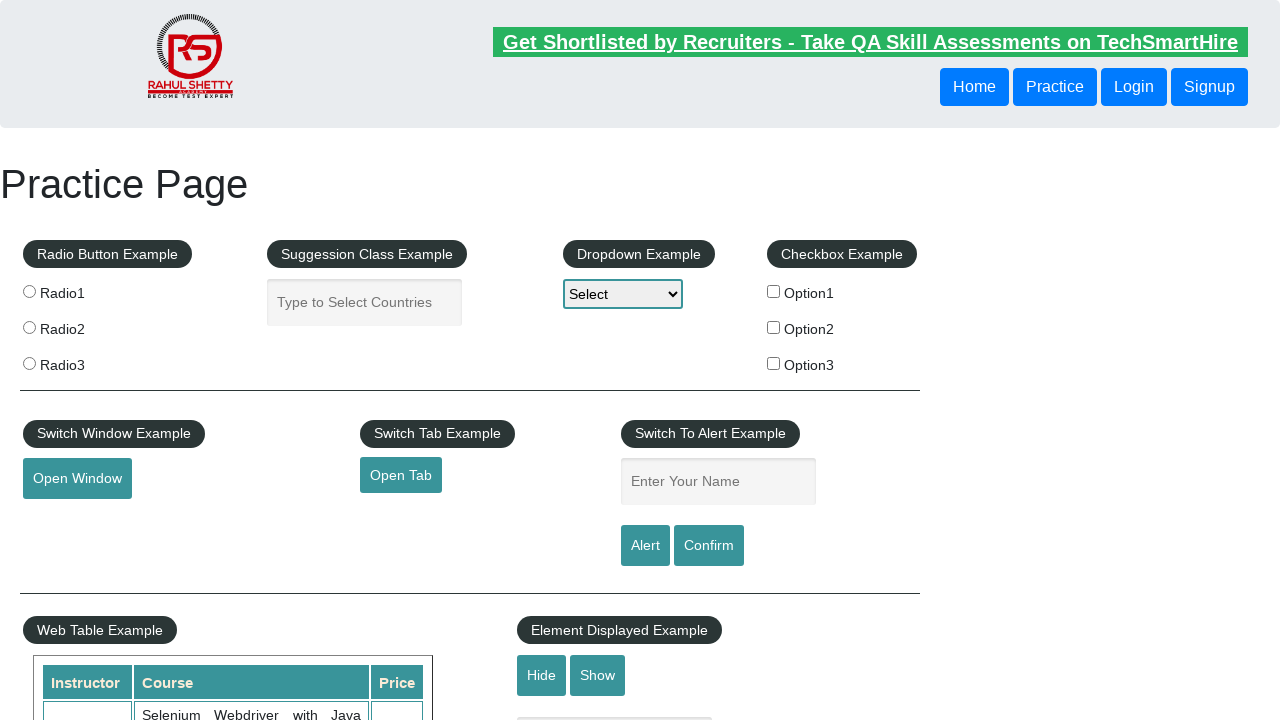

Clicked link 1 with Ctrl to open in new tab at (68, 520) on #gf-BIG >> xpath=//table/tbody/tr/td[1]/ul//a >> nth=1
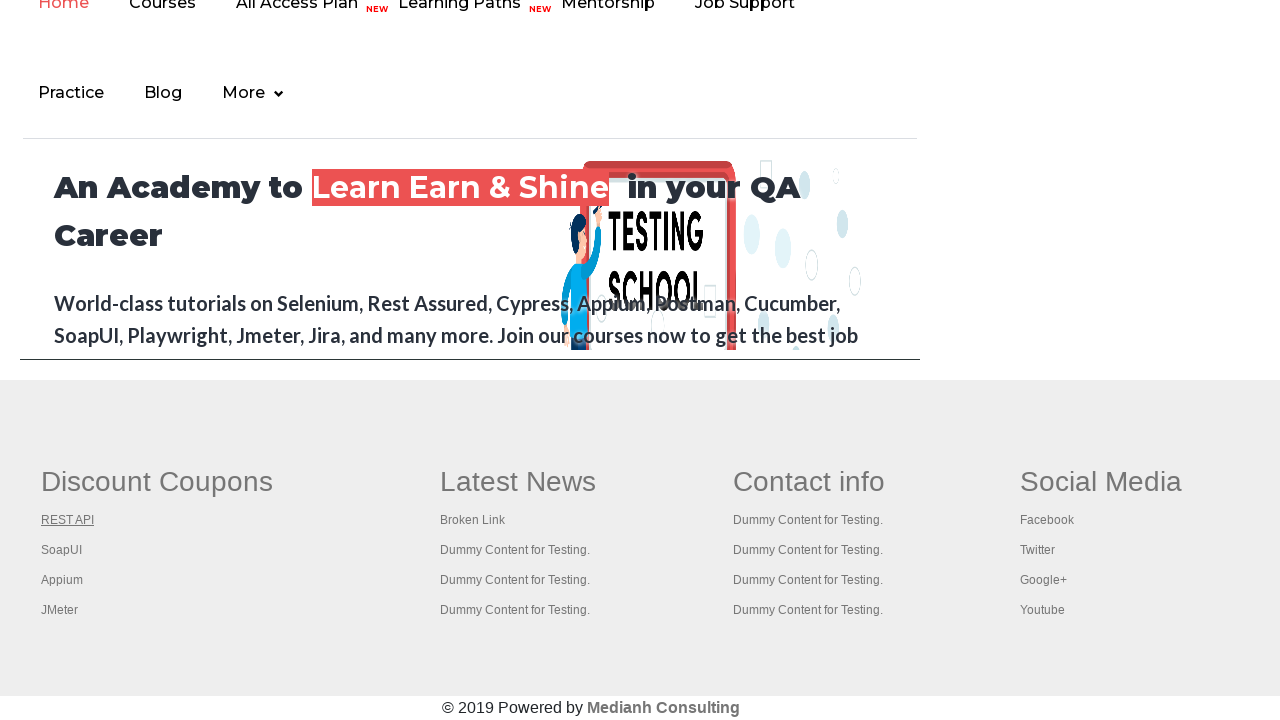

Waited 2 seconds for link 1 to open
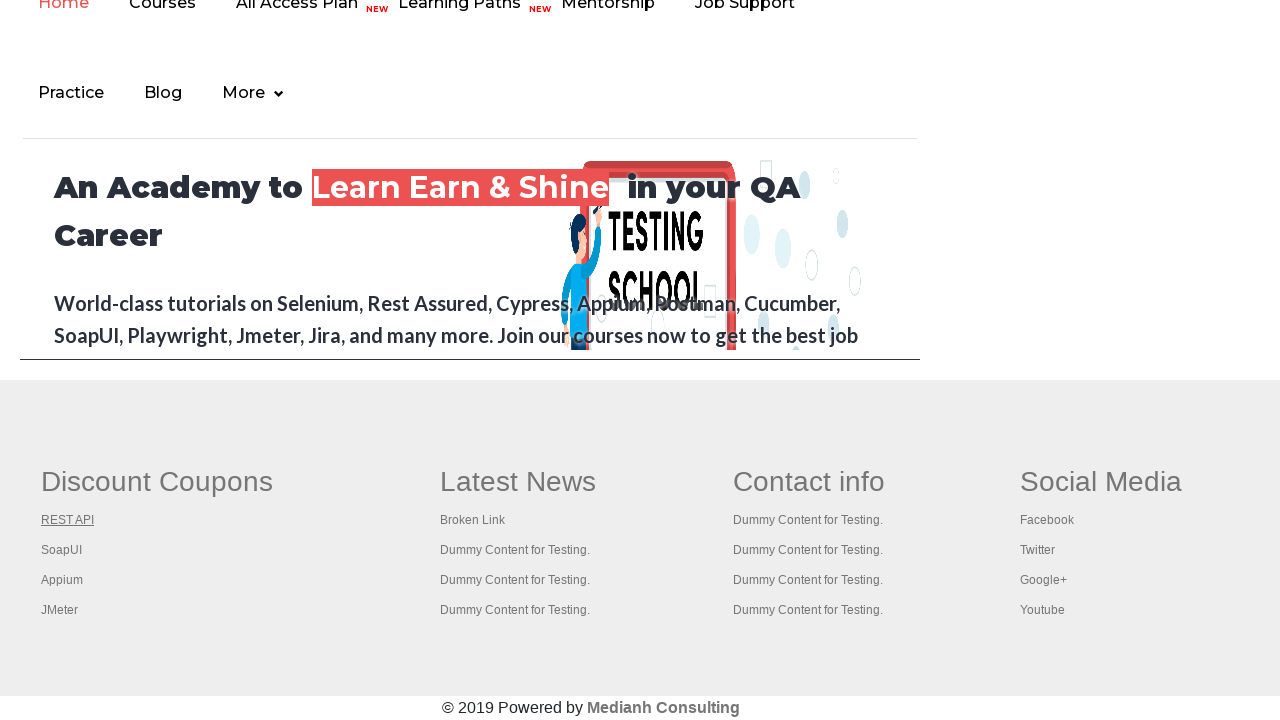

Clicked link 2 with Ctrl to open in new tab at (62, 550) on #gf-BIG >> xpath=//table/tbody/tr/td[1]/ul//a >> nth=2
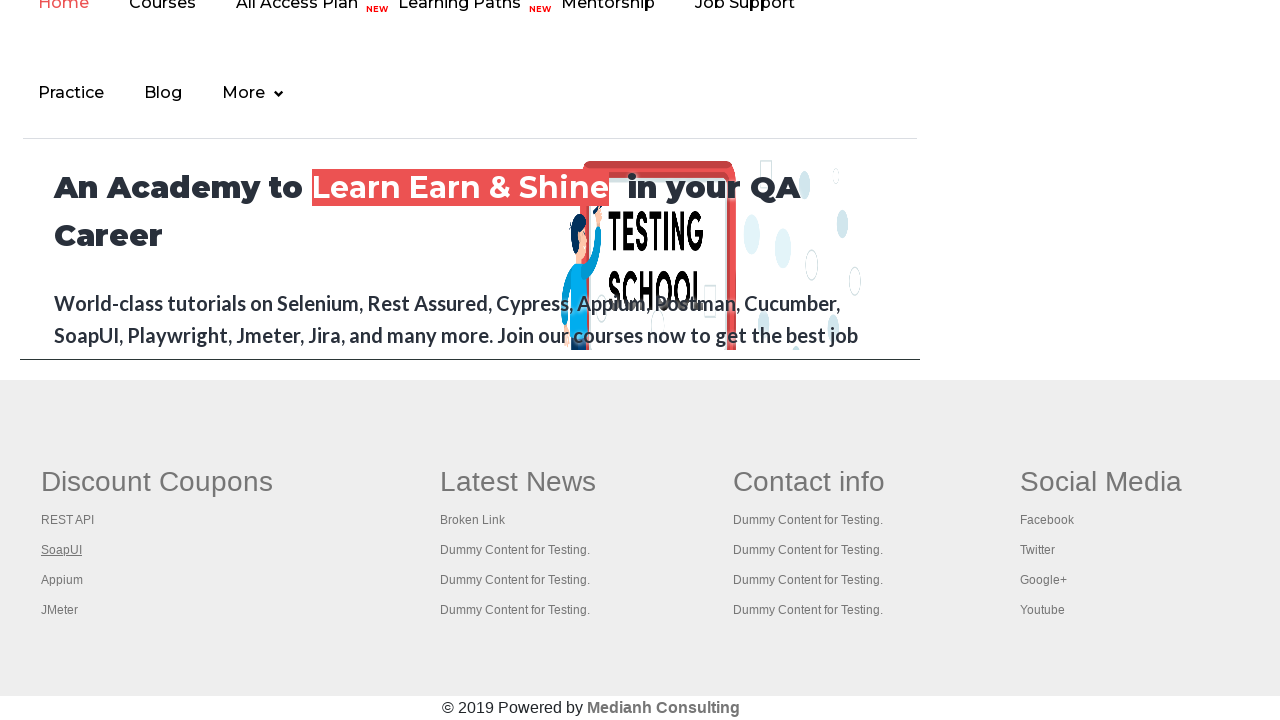

Waited 2 seconds for link 2 to open
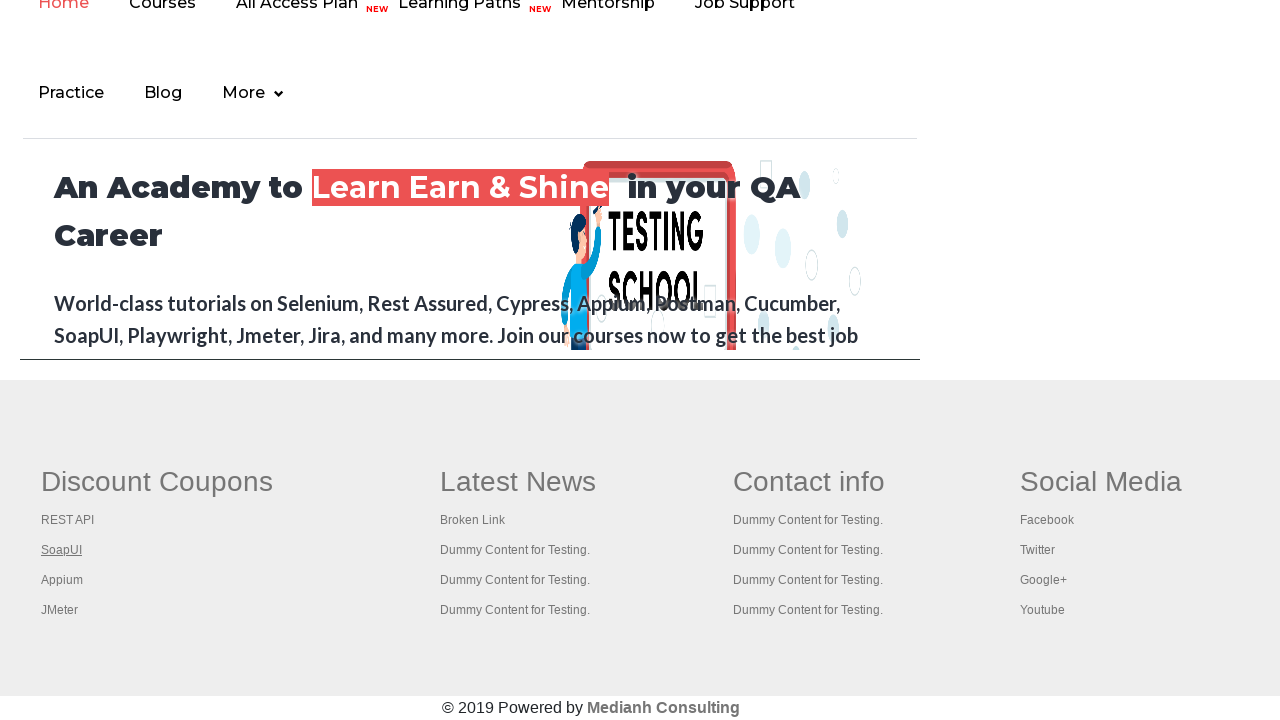

Clicked link 3 with Ctrl to open in new tab at (62, 580) on #gf-BIG >> xpath=//table/tbody/tr/td[1]/ul//a >> nth=3
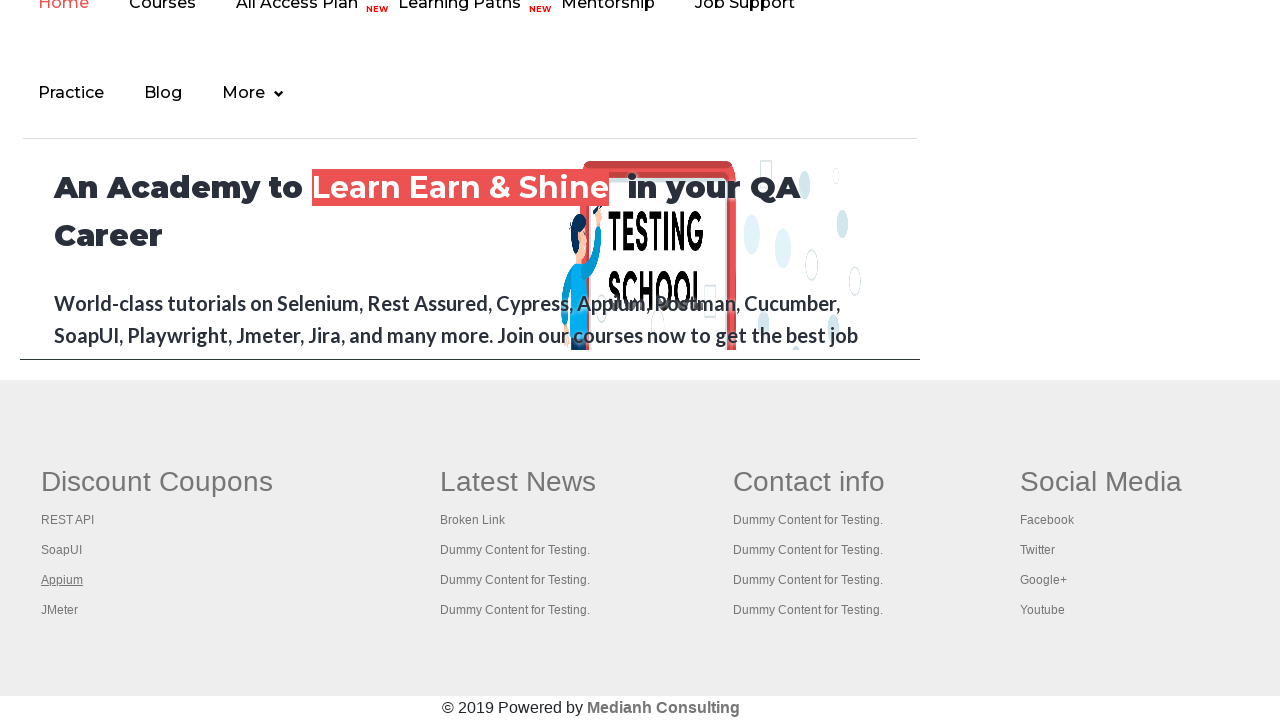

Waited 2 seconds for link 3 to open
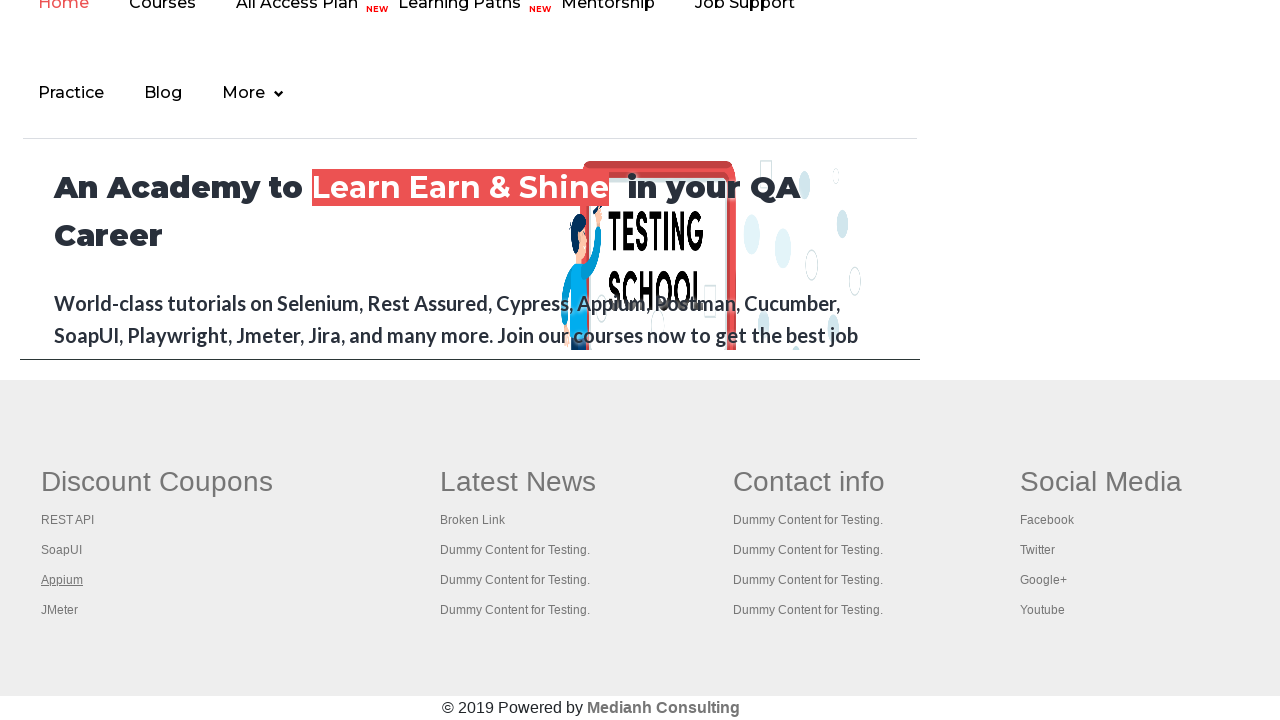

Clicked link 4 with Ctrl to open in new tab at (60, 610) on #gf-BIG >> xpath=//table/tbody/tr/td[1]/ul//a >> nth=4
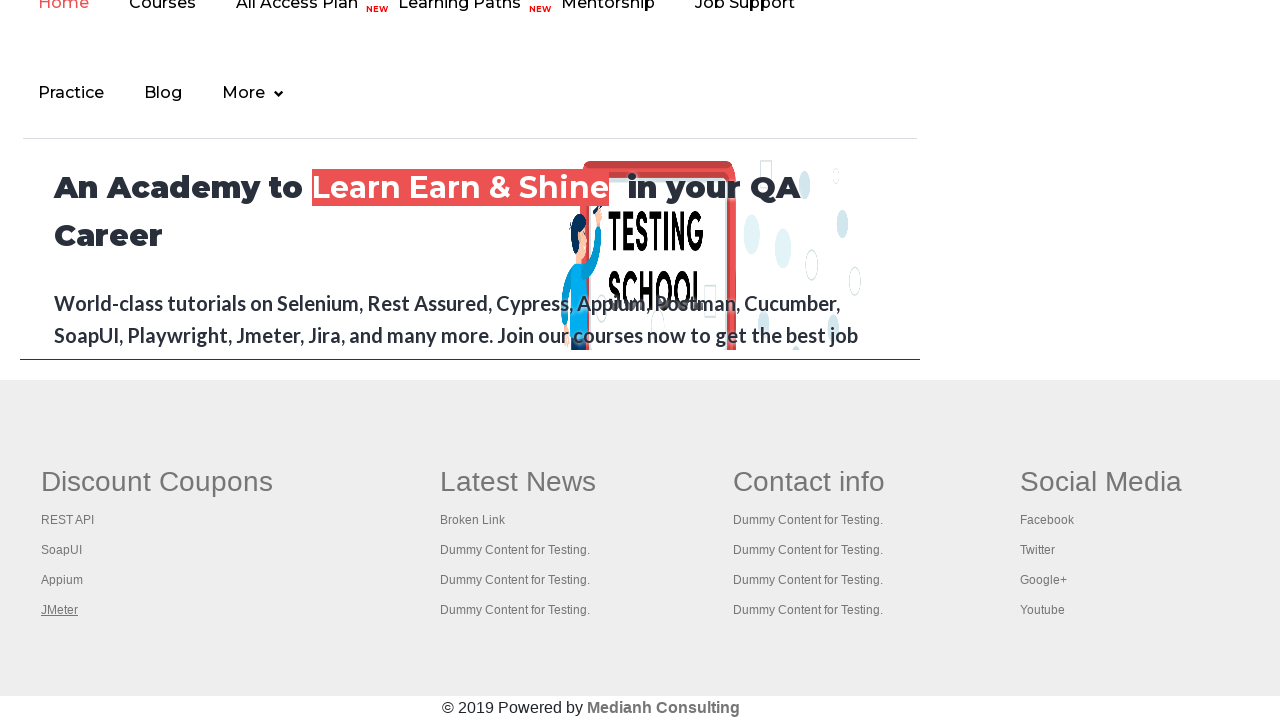

Waited 2 seconds for link 4 to open
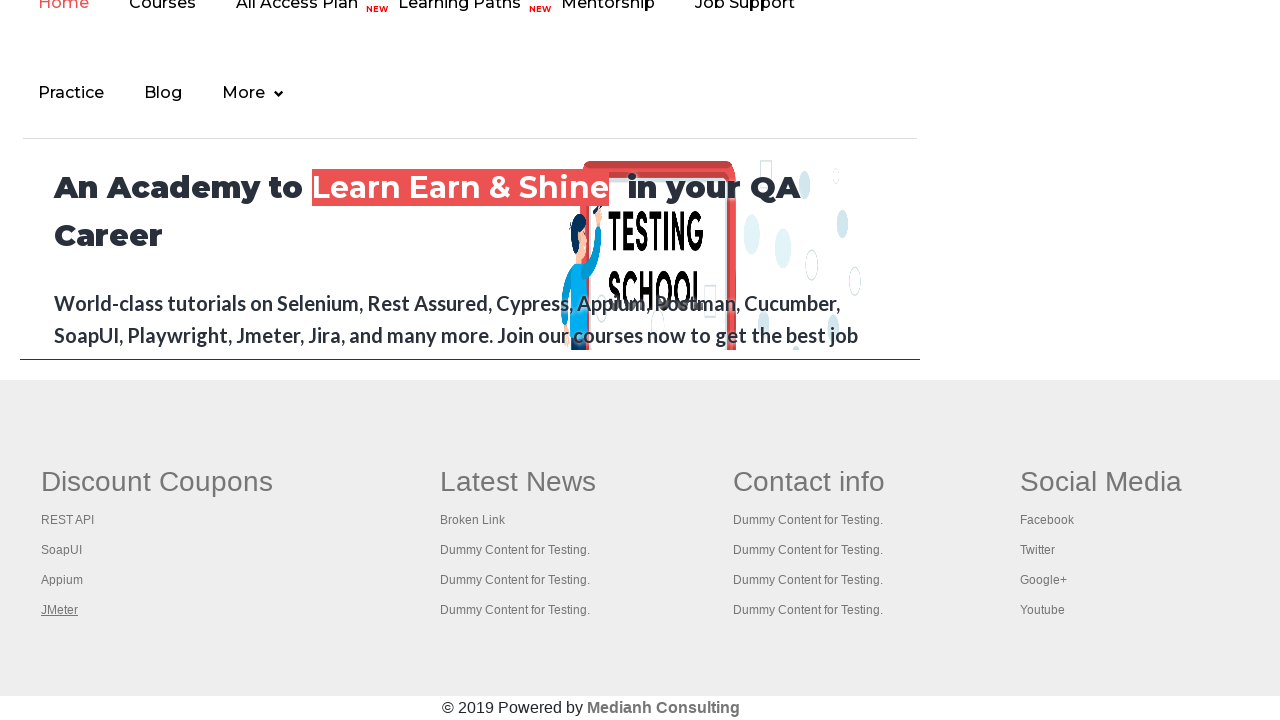

Retrieved all open tabs/pages (5 total)
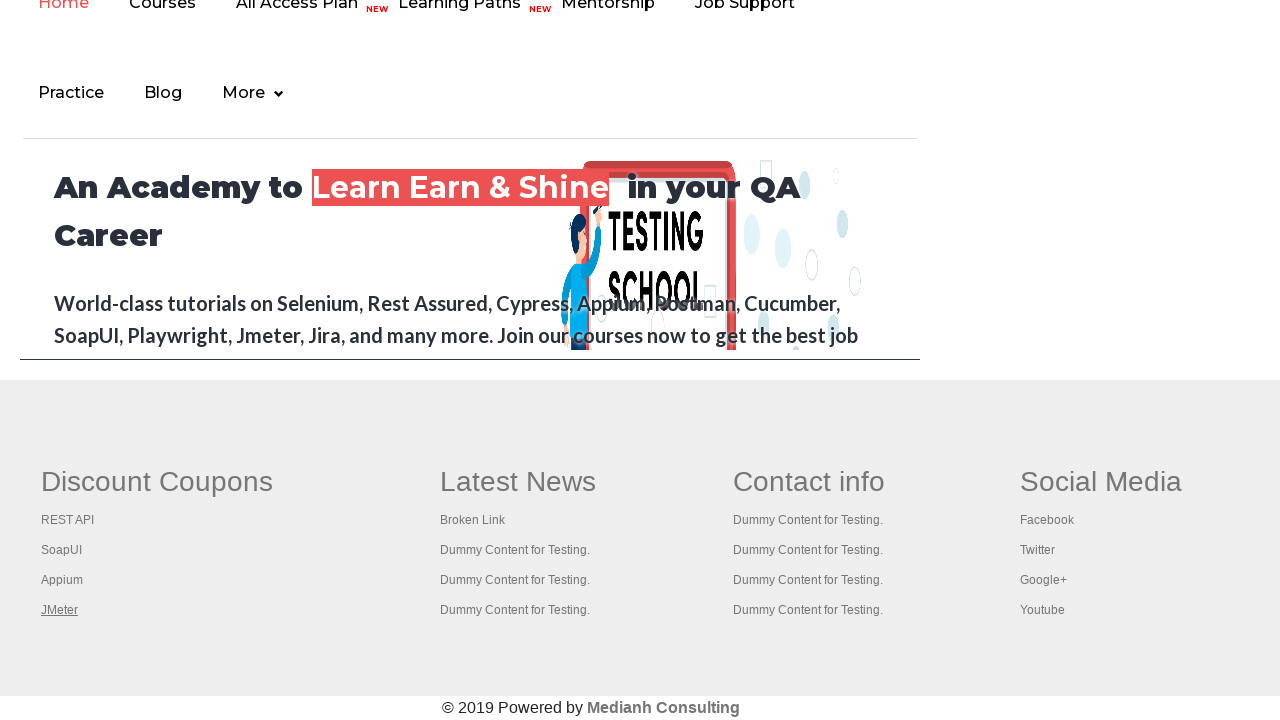

Brought tab to front
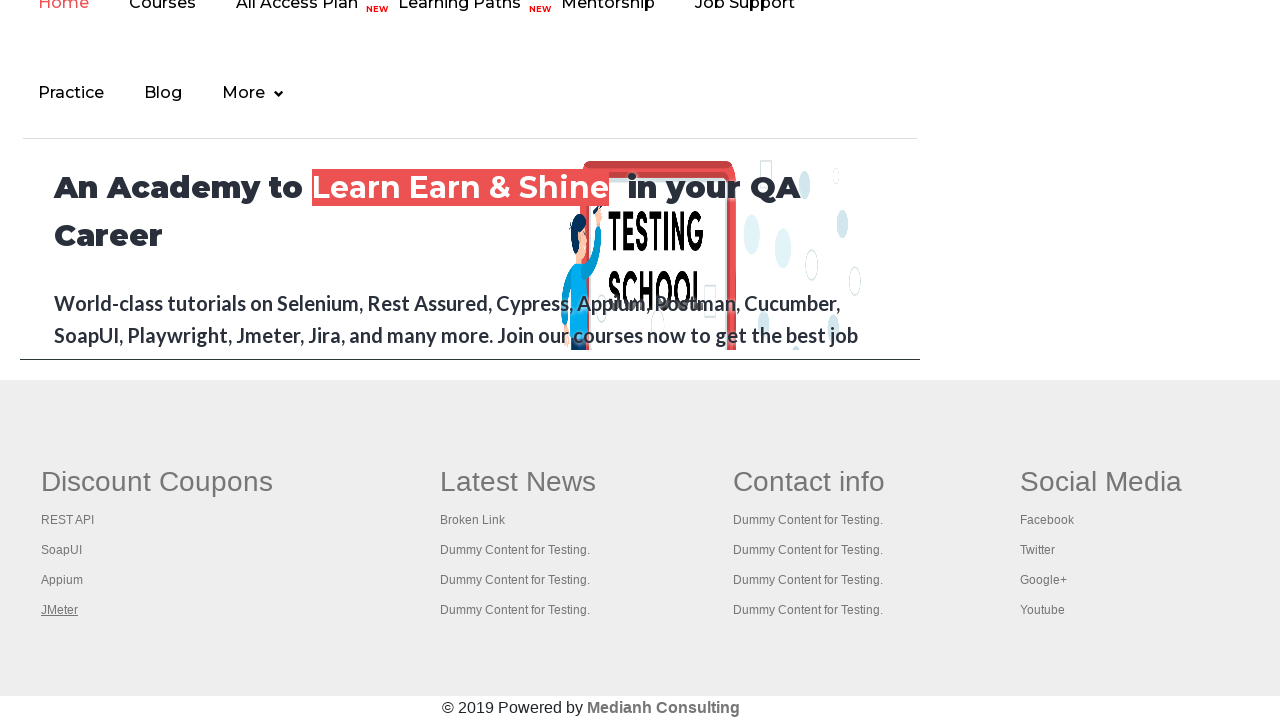

Tab loaded successfully (domcontentloaded)
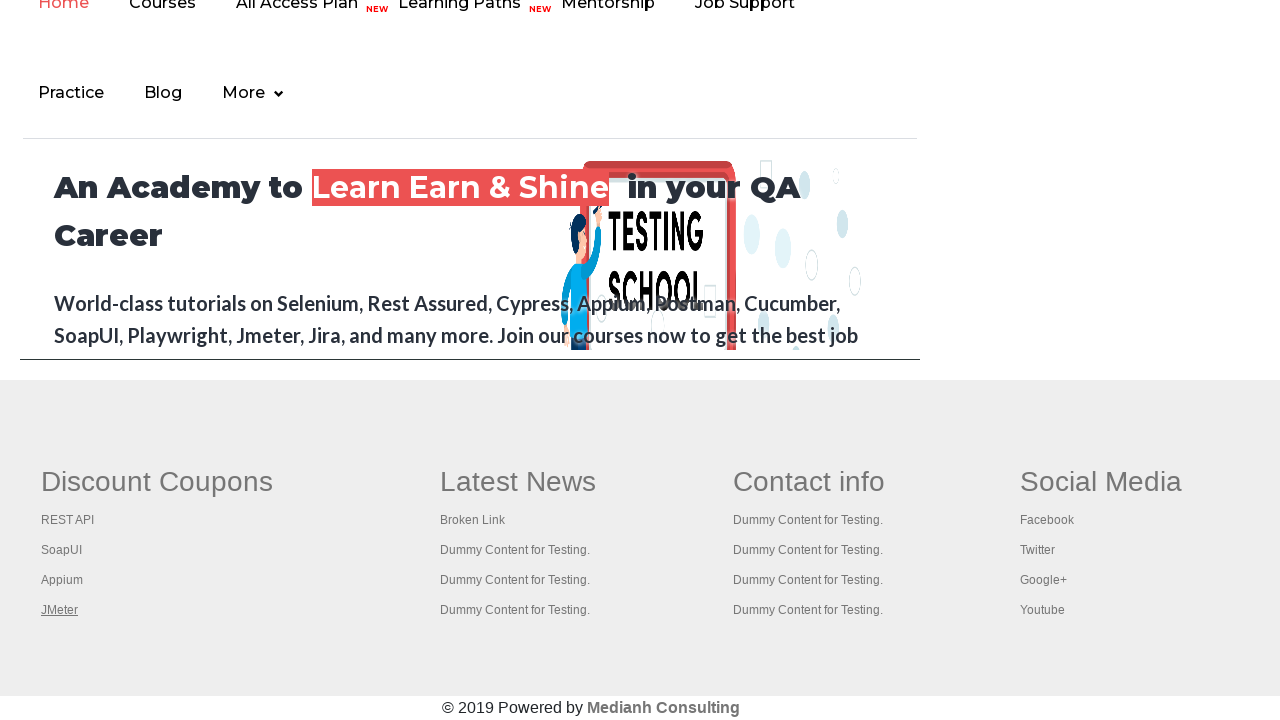

Brought tab to front
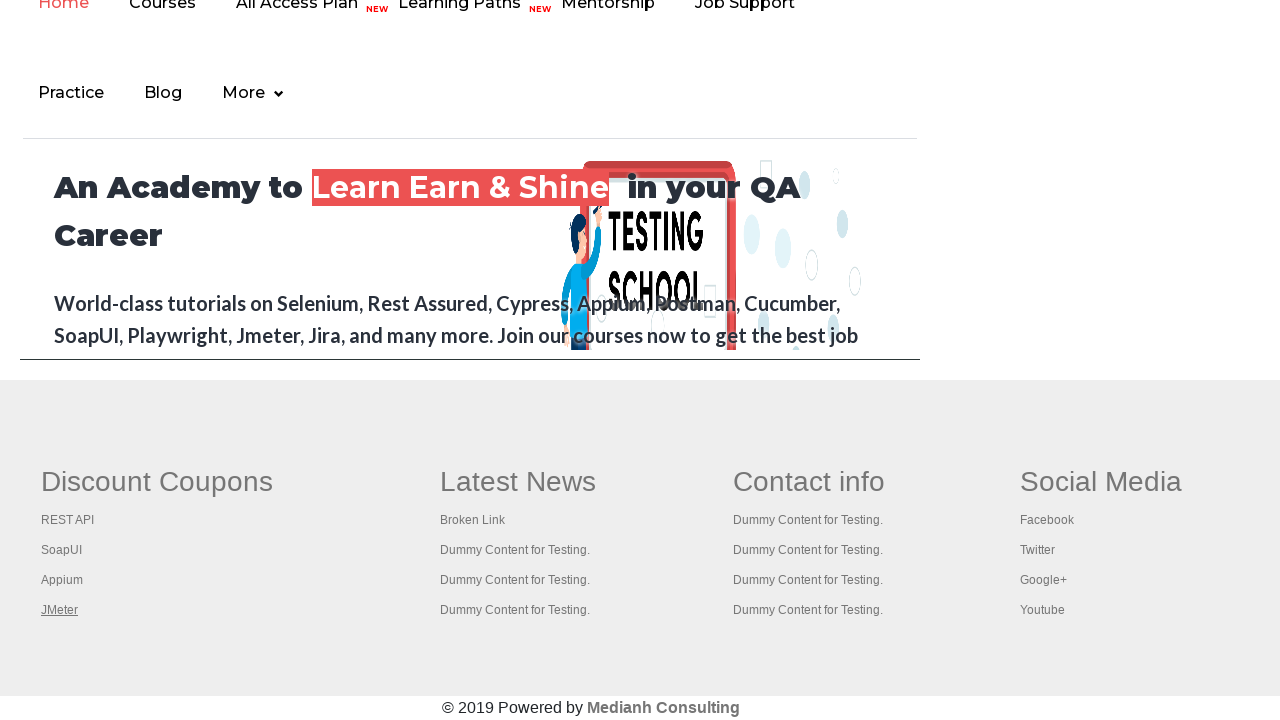

Tab loaded successfully (domcontentloaded)
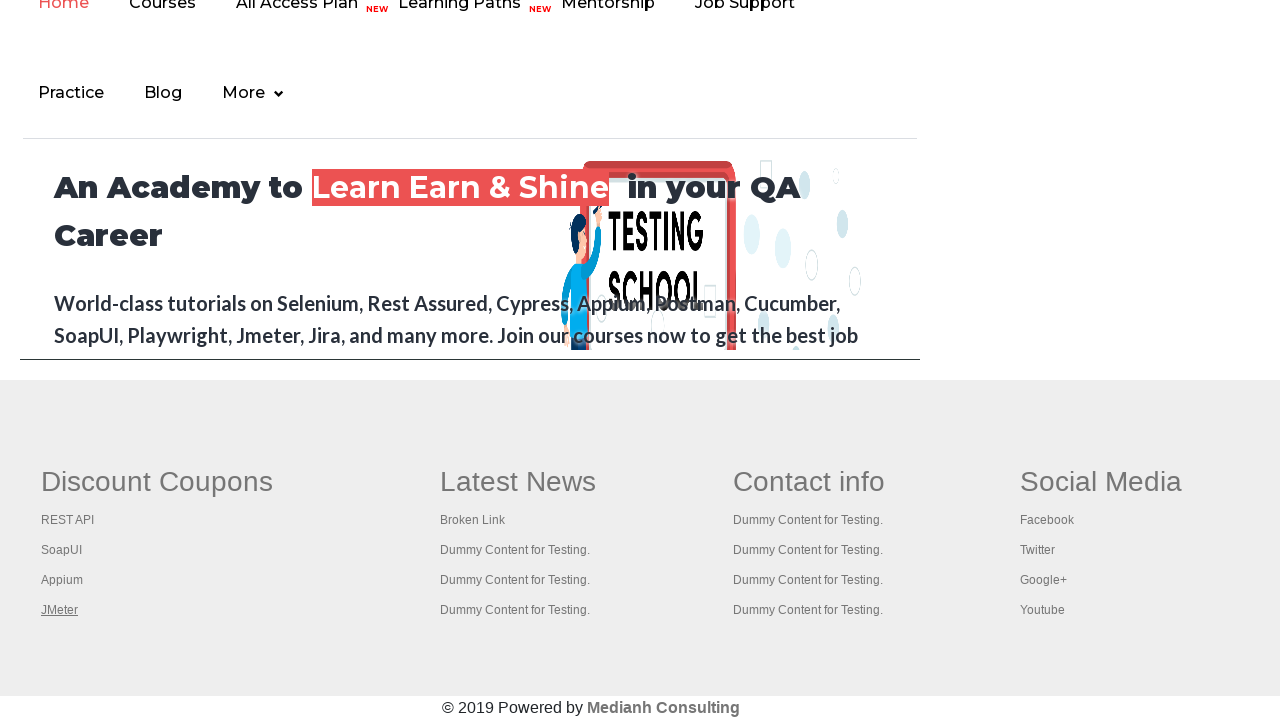

Brought tab to front
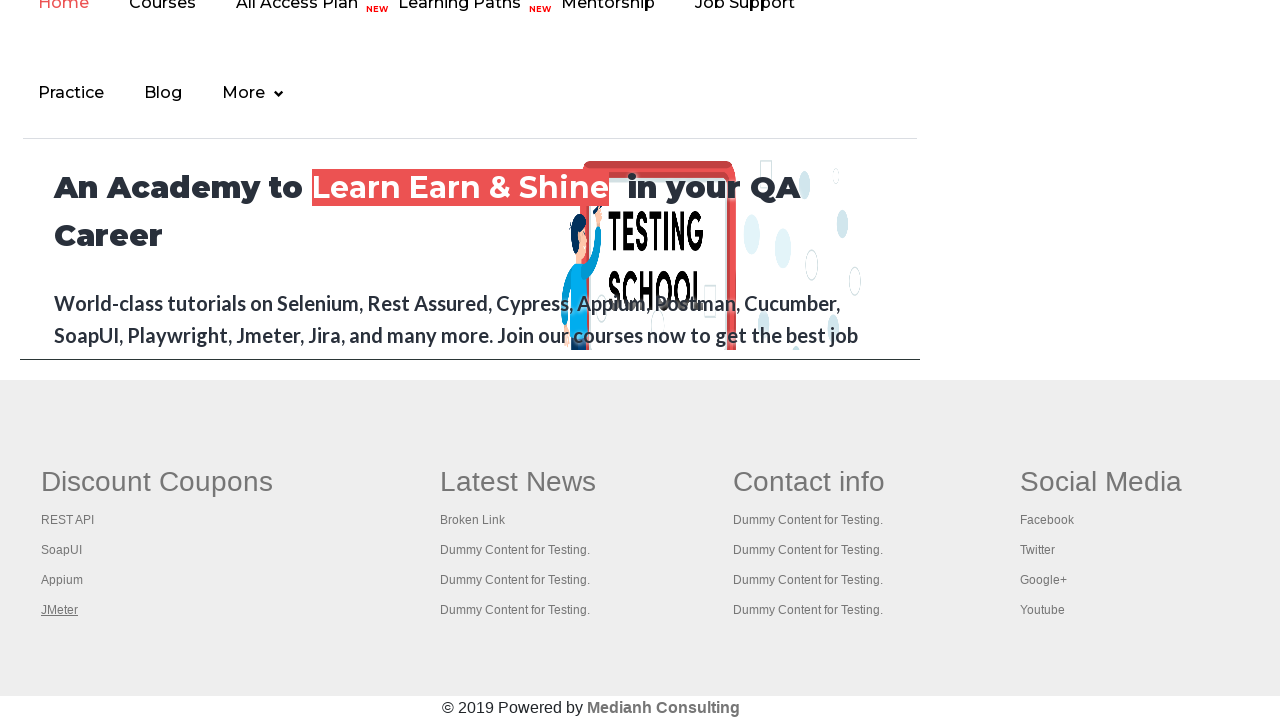

Tab loaded successfully (domcontentloaded)
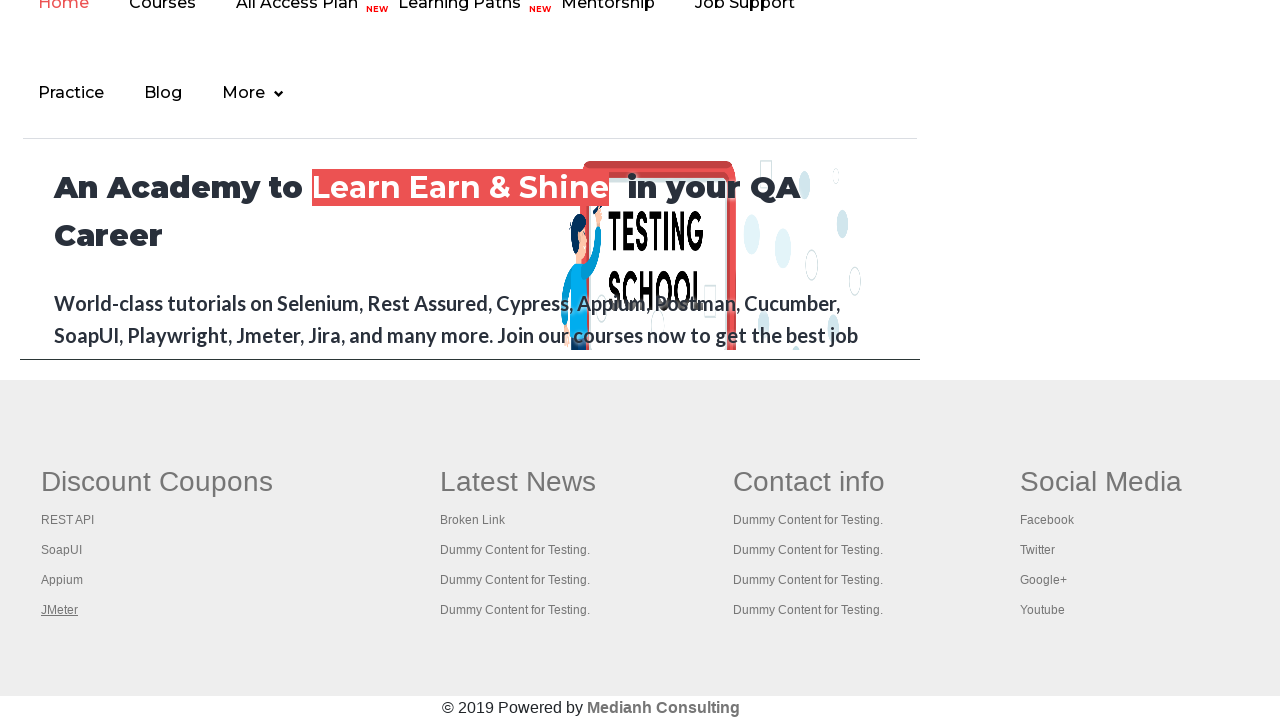

Brought tab to front
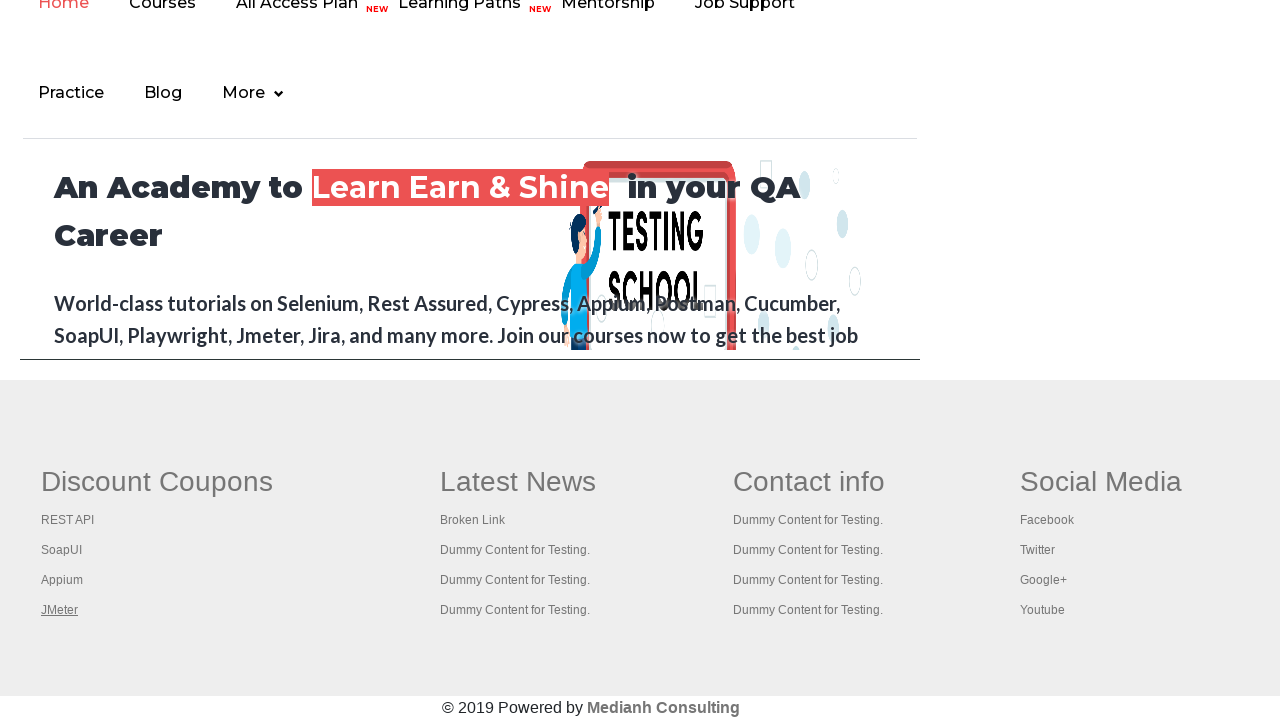

Tab loaded successfully (domcontentloaded)
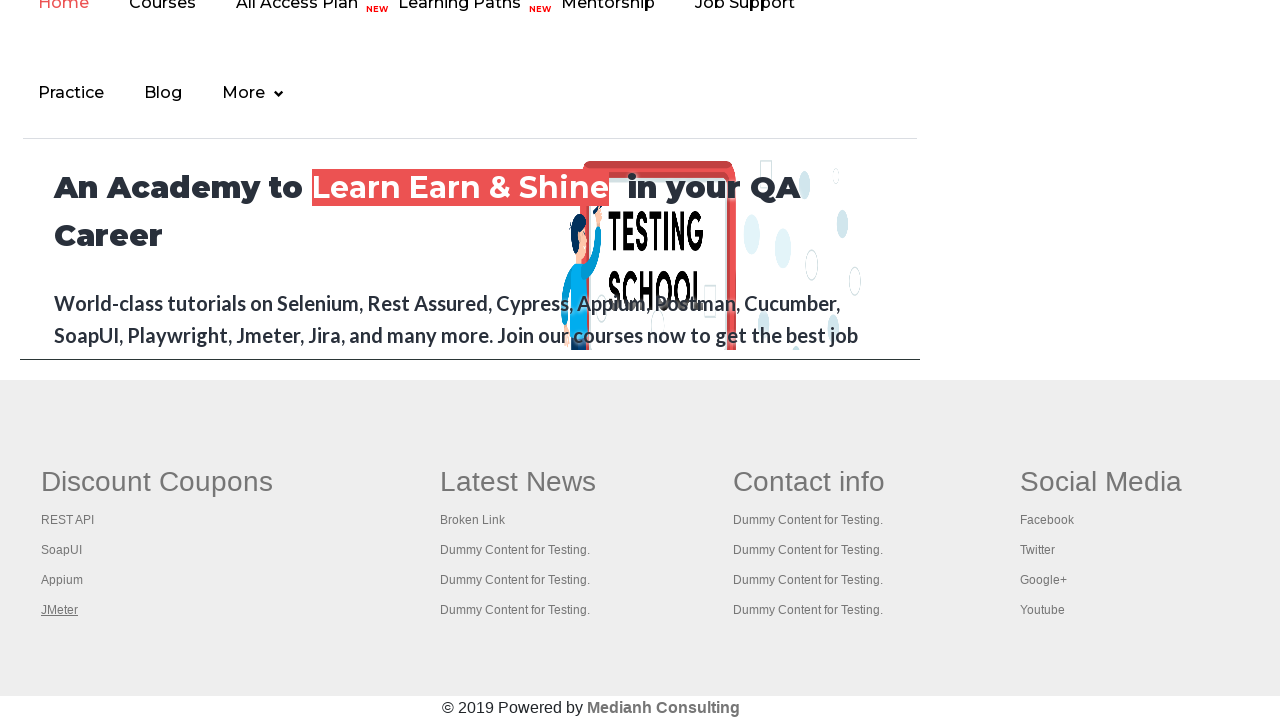

Brought tab to front
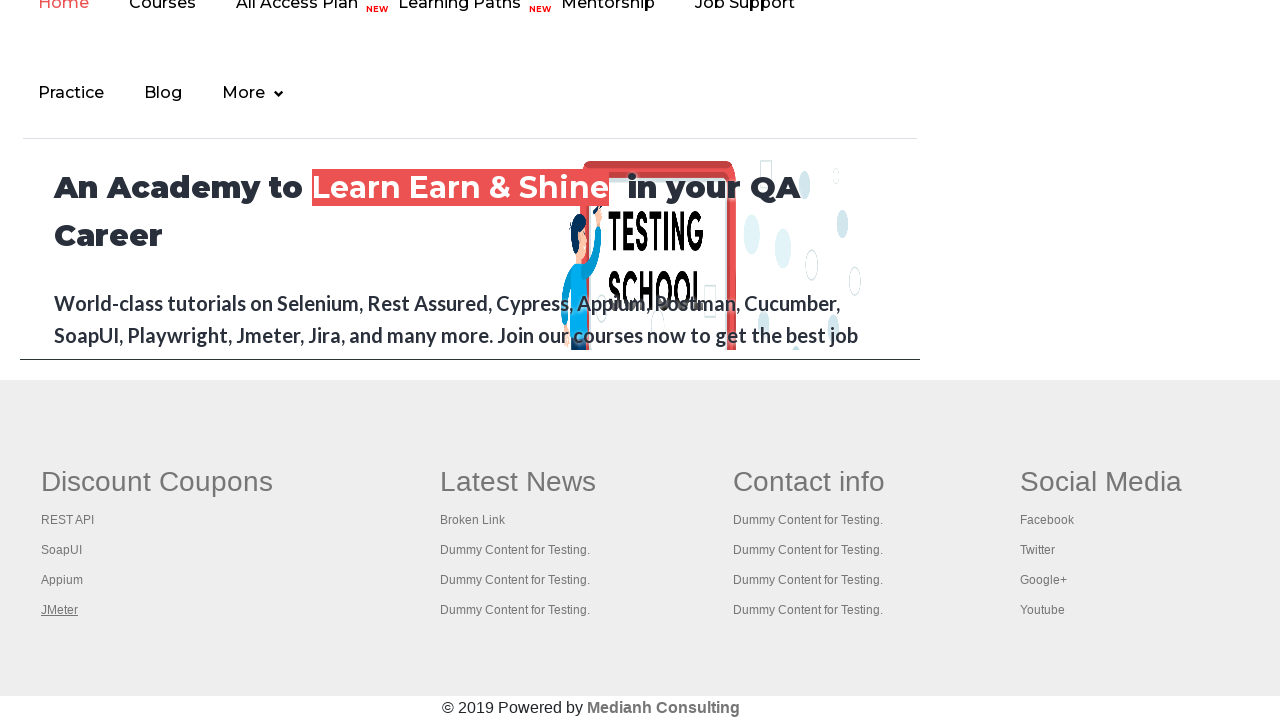

Tab loaded successfully (domcontentloaded)
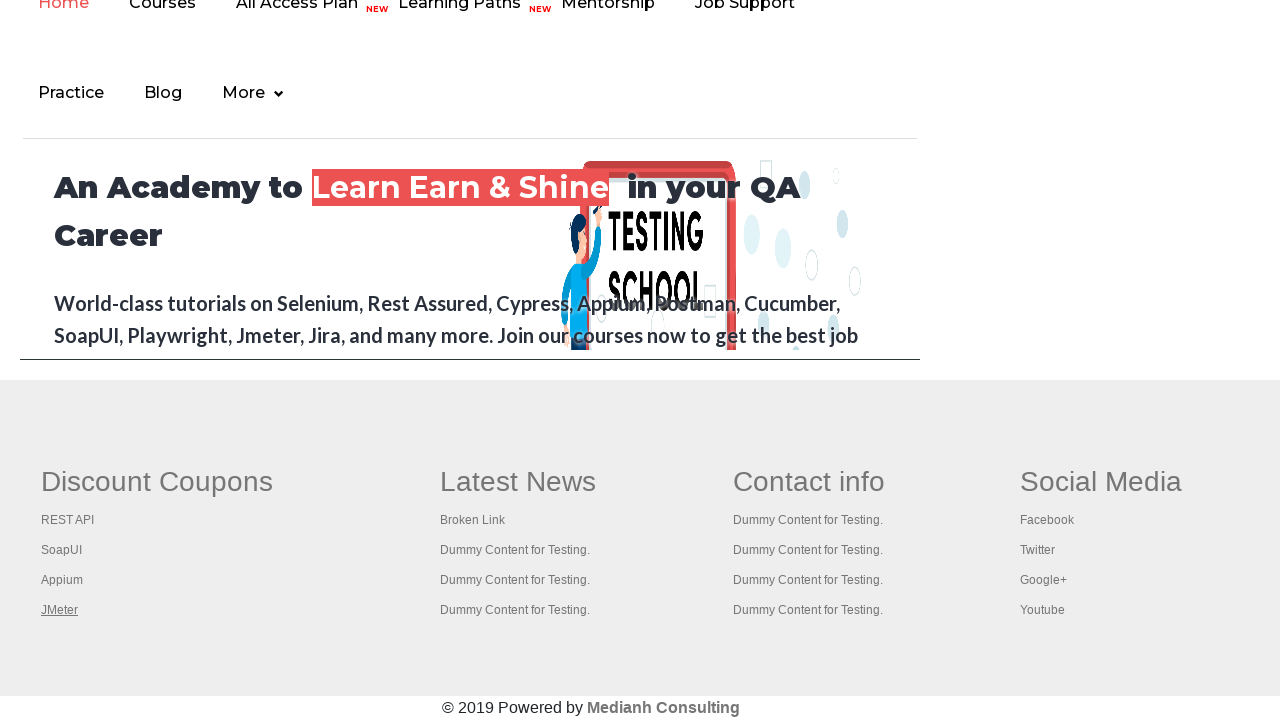

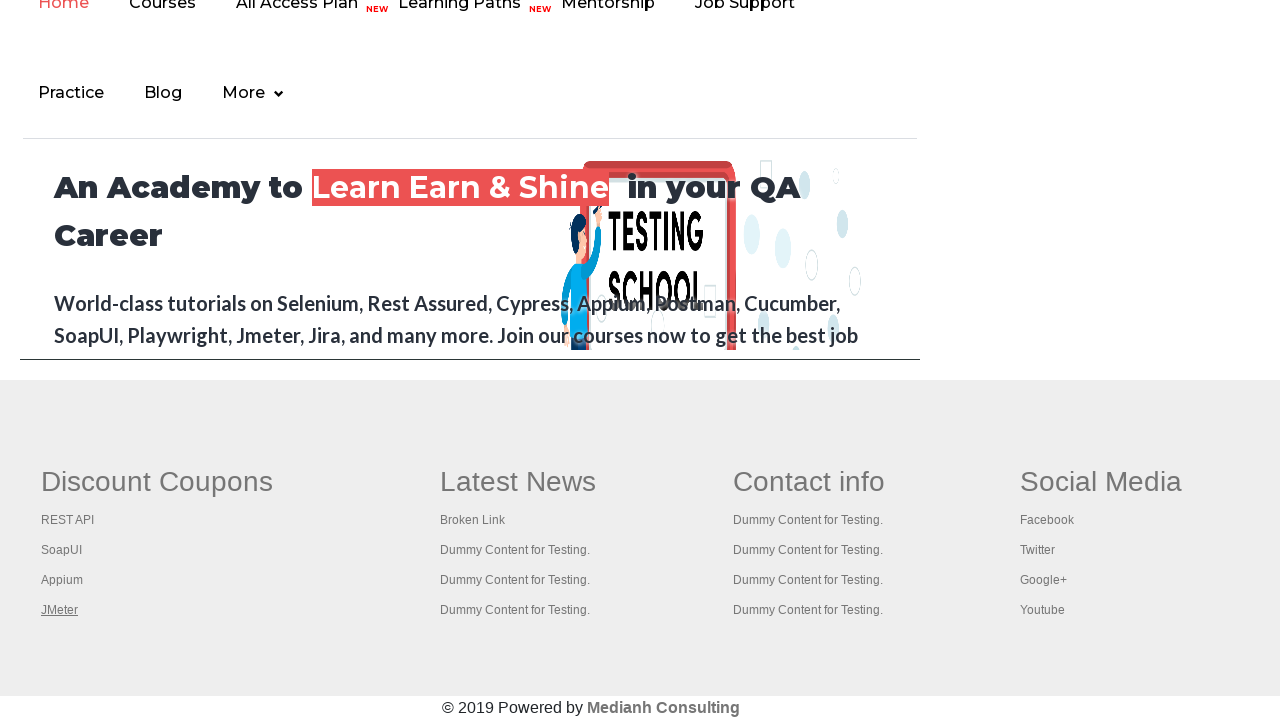